Tests JavaScript confirm dialog by triggering it and clicking OK to accept

Starting URL: https://the-internet.herokuapp.com/

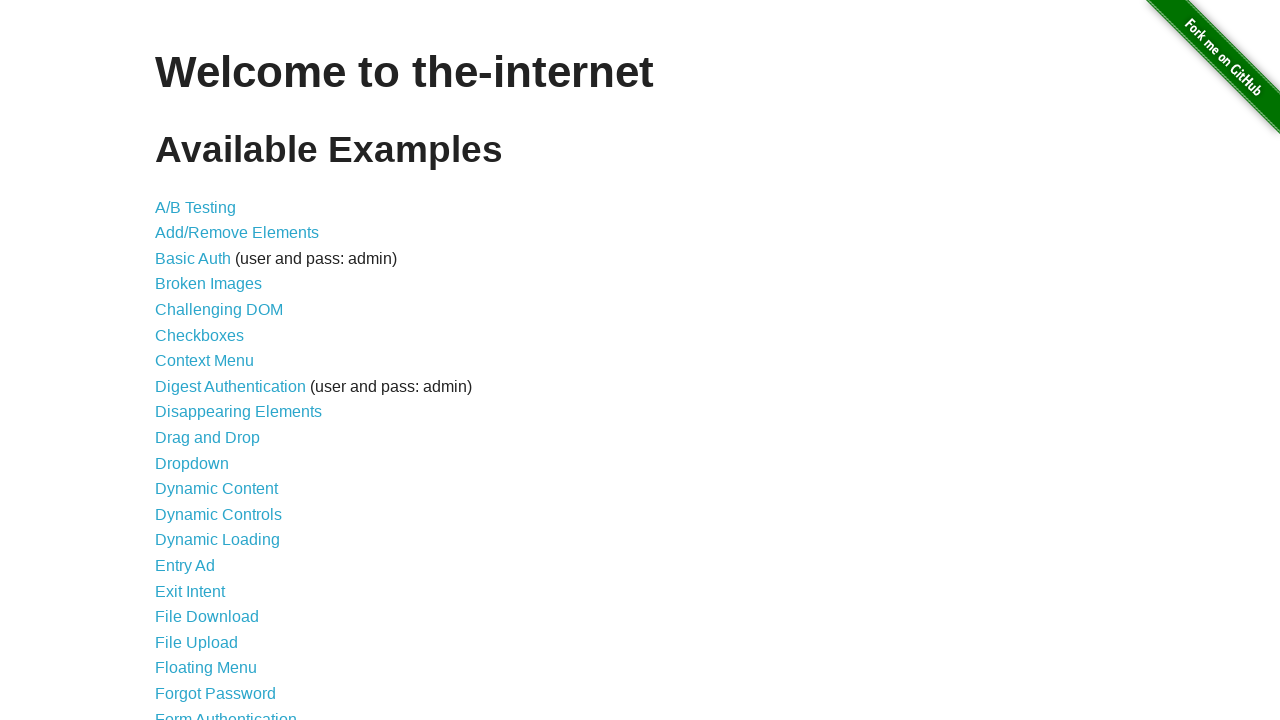

Clicked link to navigate to JavaScript alerts page at (214, 361) on [href="/javascript_alerts"]
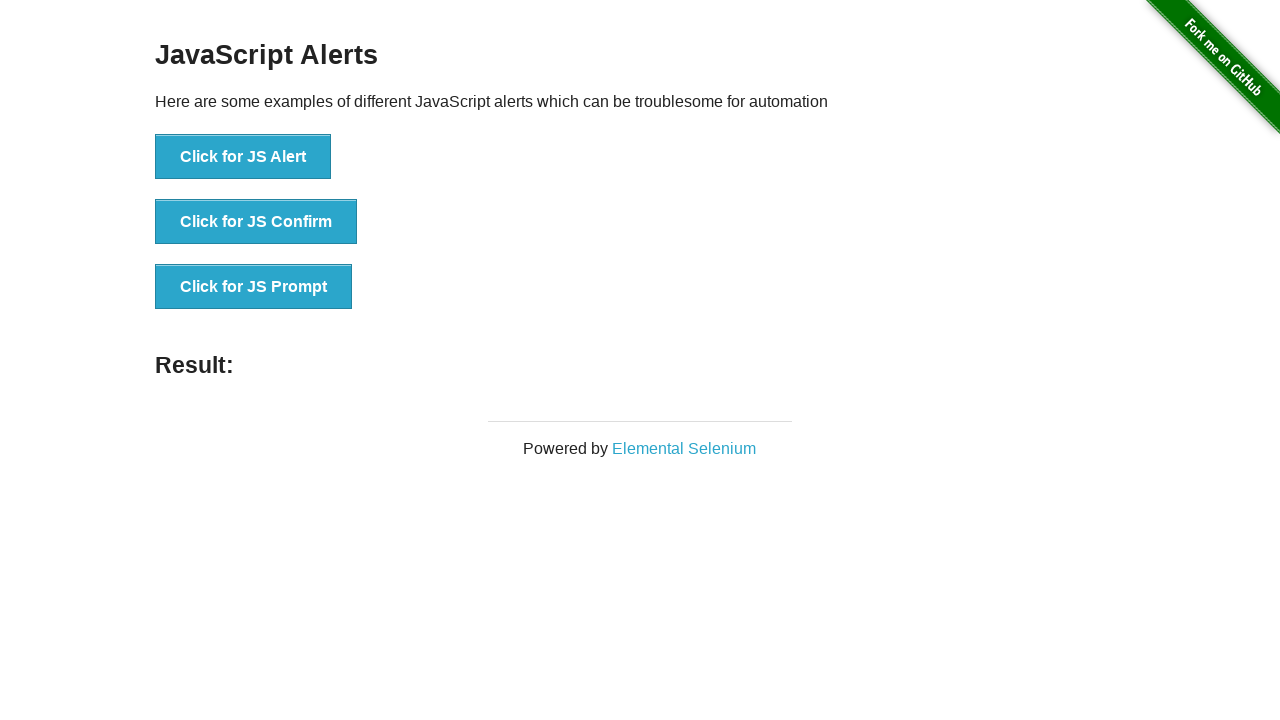

Set up dialog handler to accept confirm dialogs
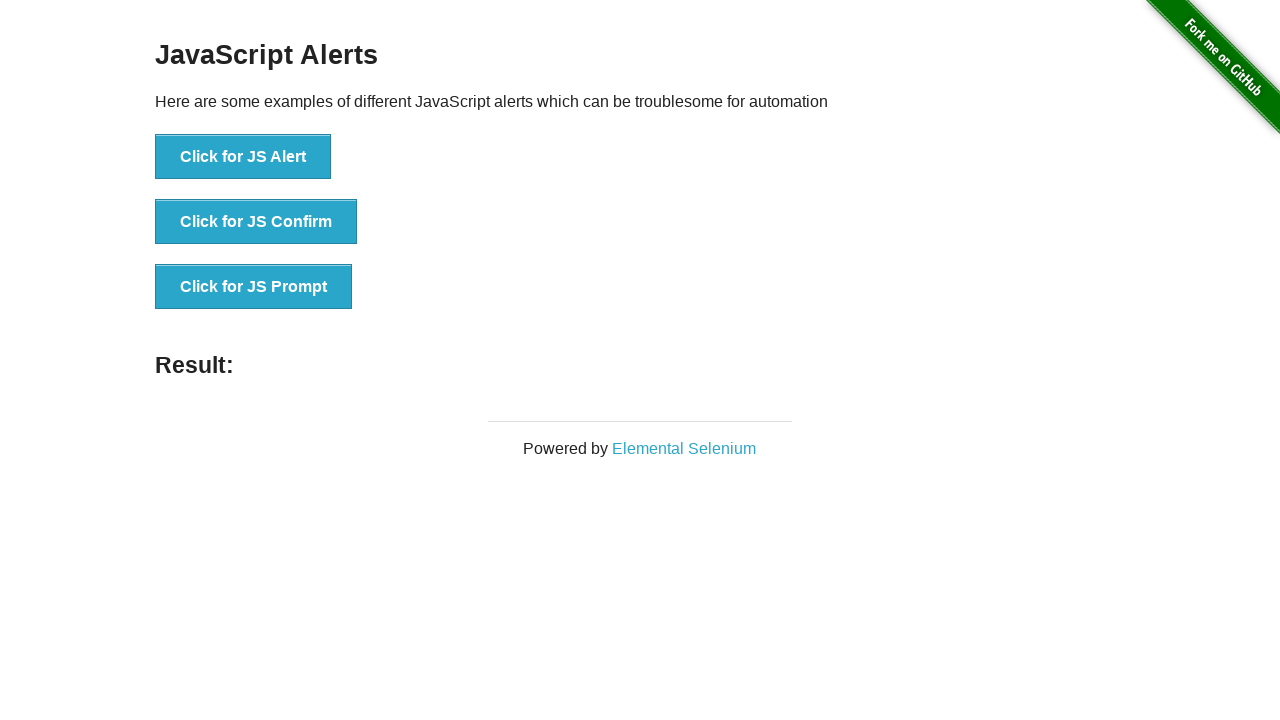

Clicked button to trigger JavaScript confirm dialog at (256, 222) on [onclick="jsConfirm()"]
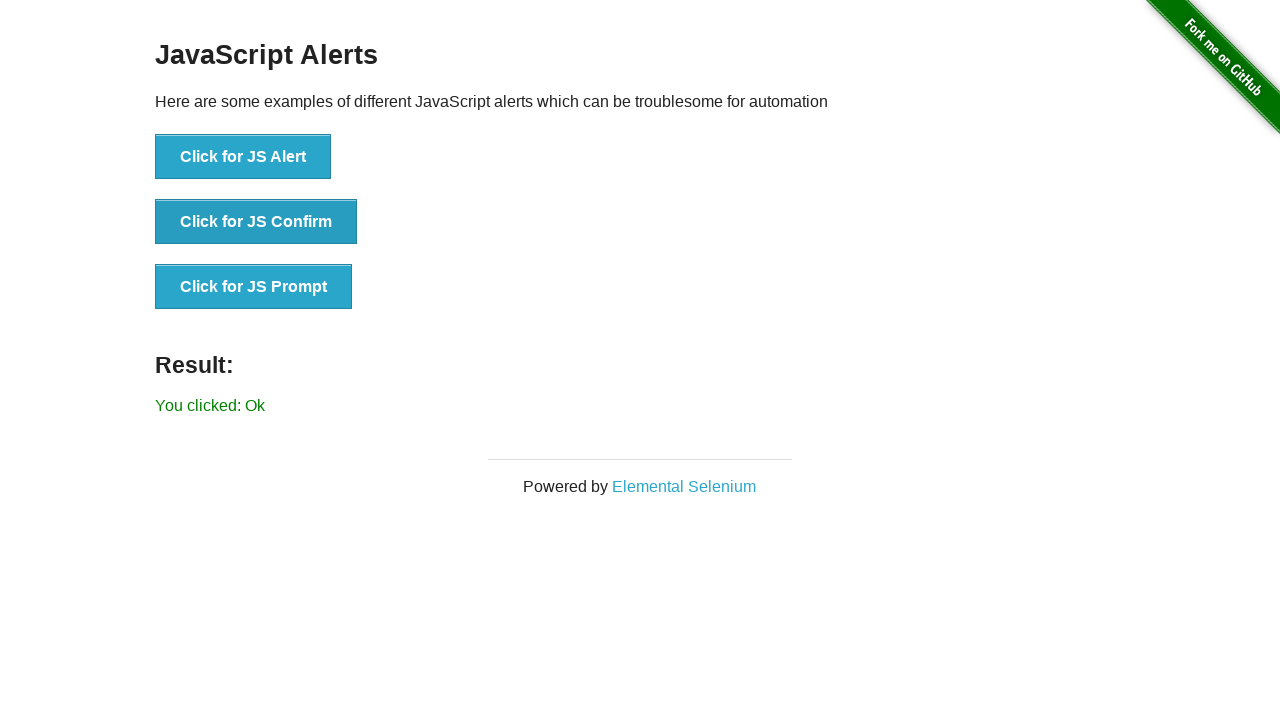

Confirmed that result element is visible after clicking OK on confirm dialog
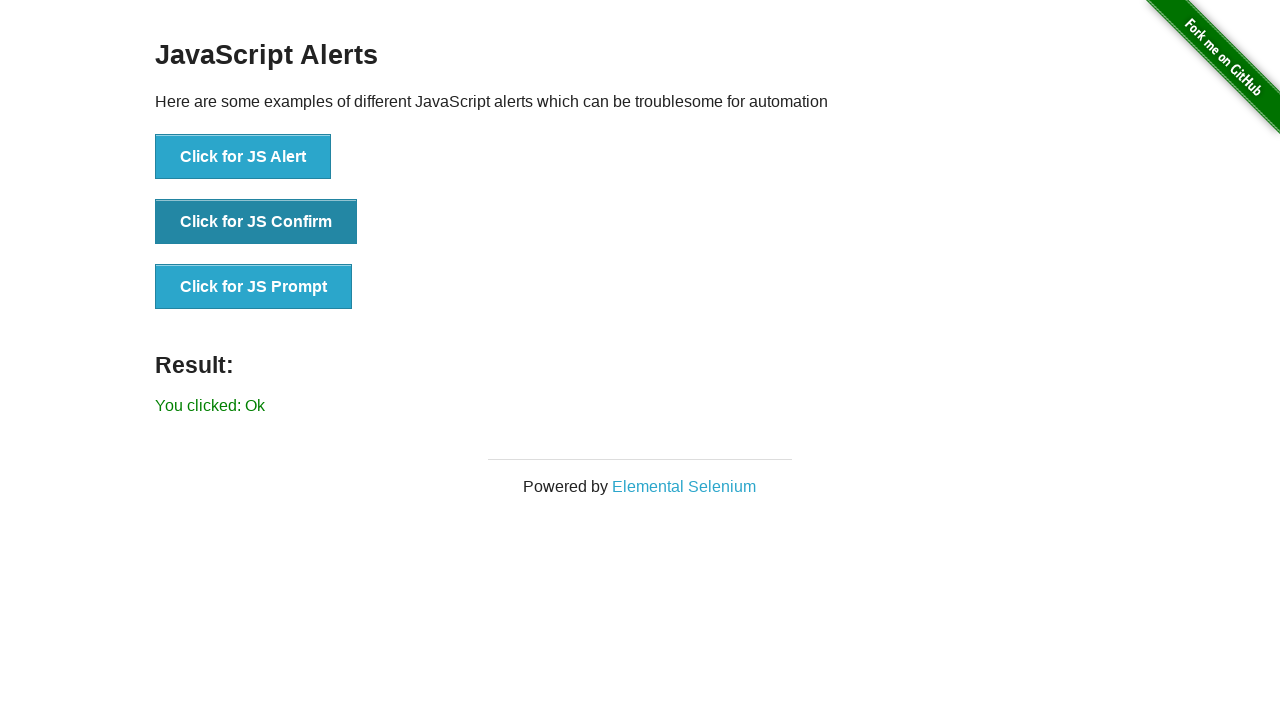

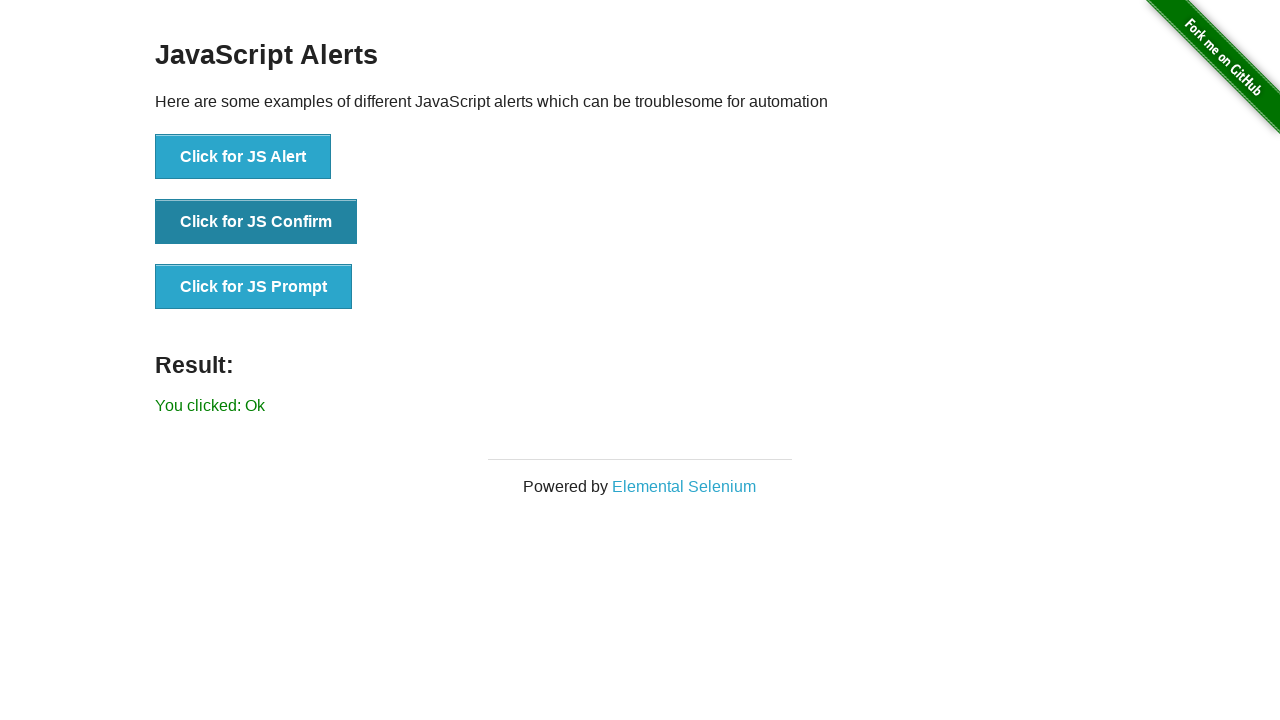